Opens Walmart homepage and maximizes the browser window. This is a basic browser launch verification test.

Starting URL: https://walmart.com

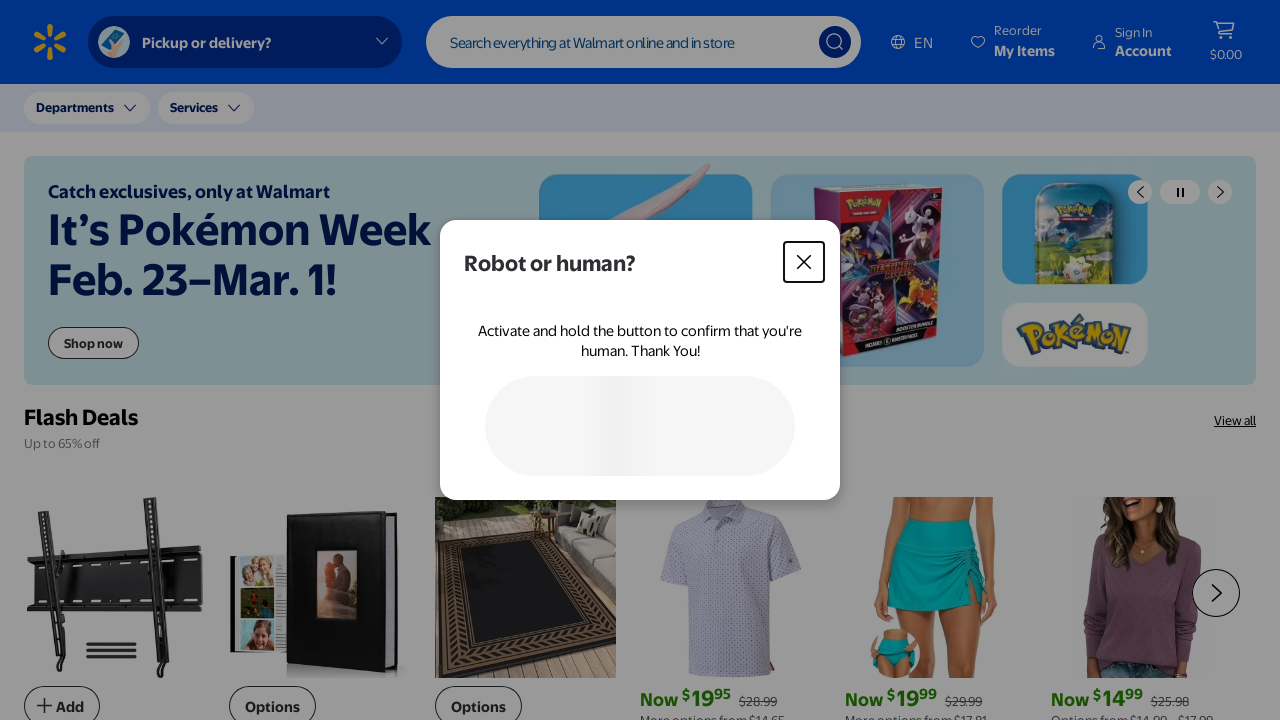

Waited for page DOM to be fully loaded
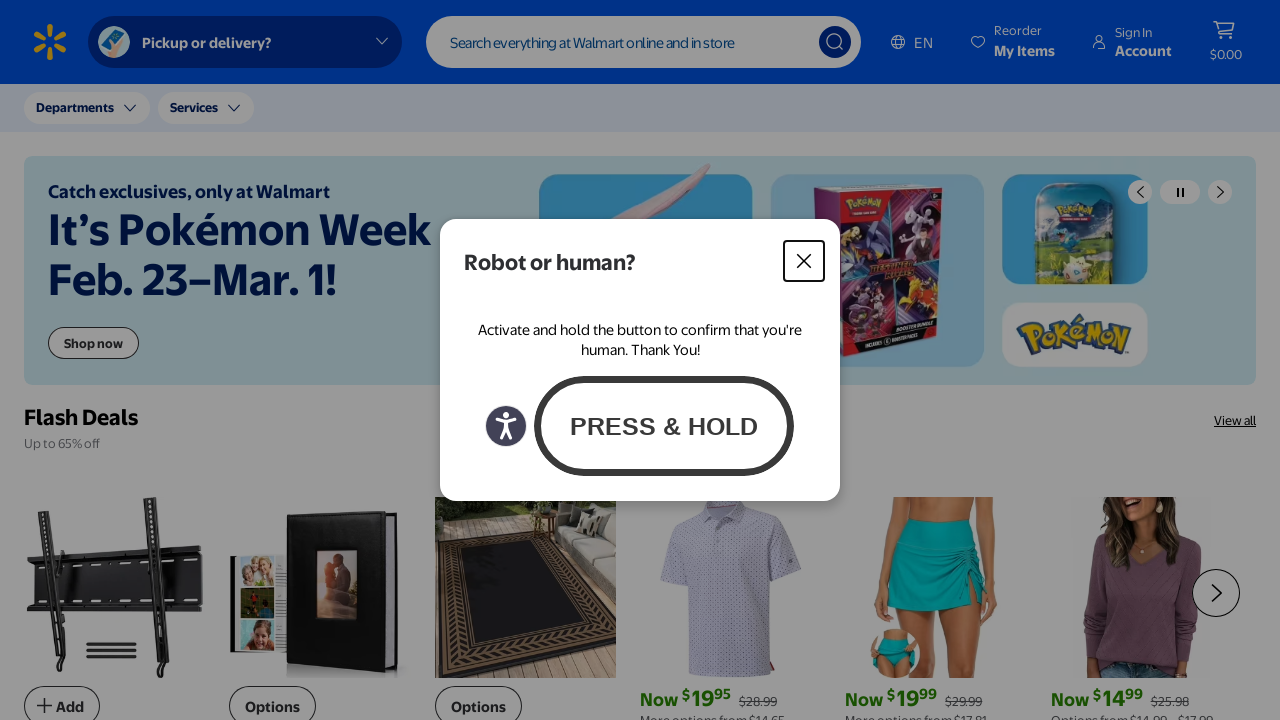

Verified Walmart header element loaded
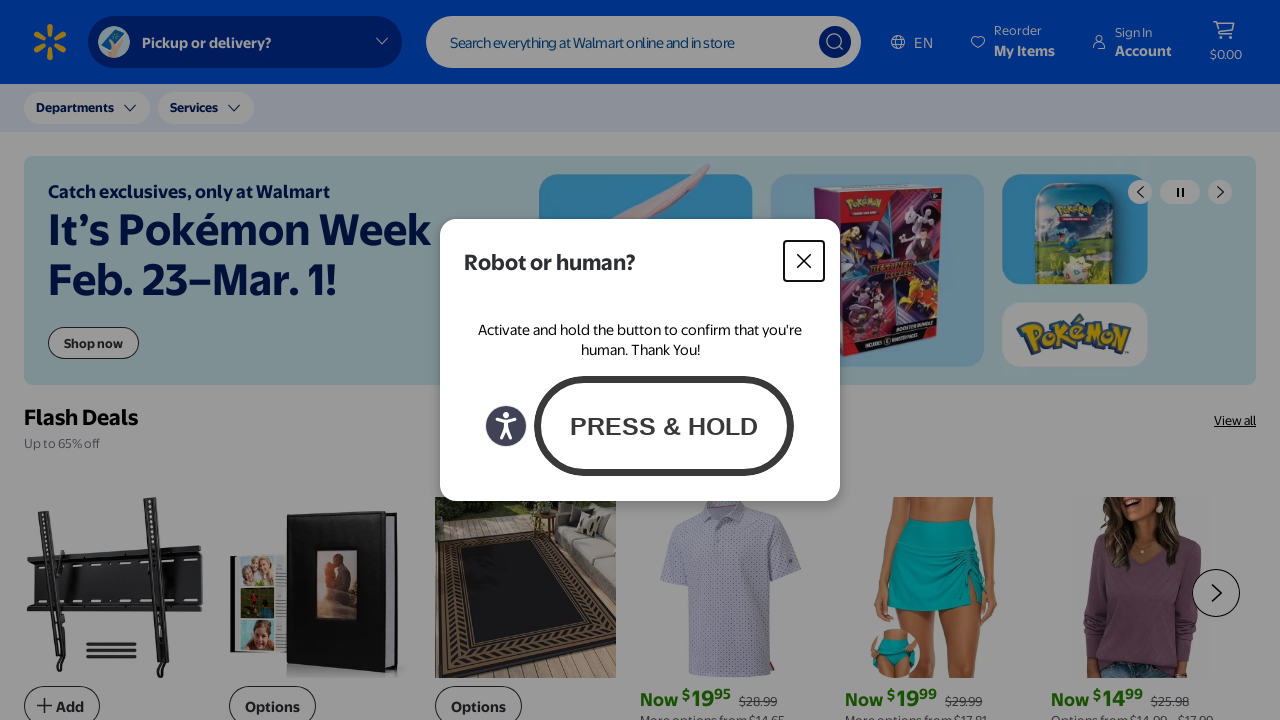

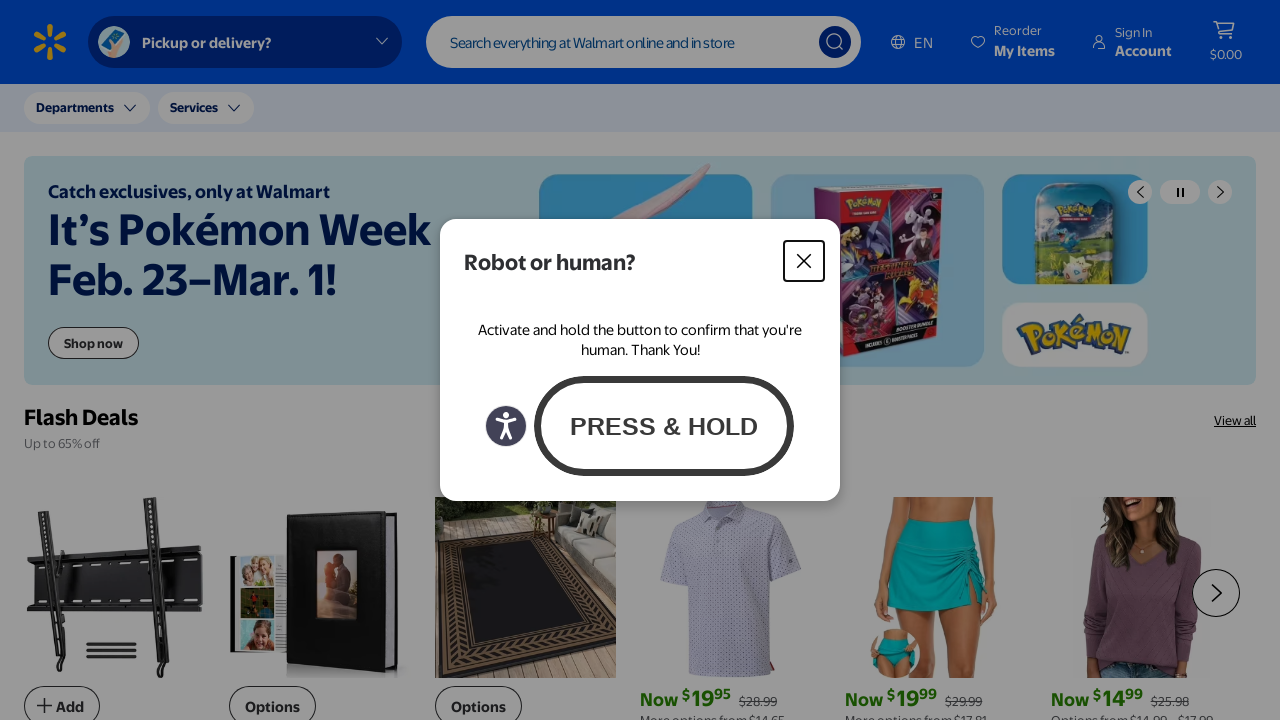